Navigates to a demo registration page and clicks on an item in the Interactions dropdown menu to test navigation functionality.

Starting URL: https://demo.automationtesting.in/Register.html

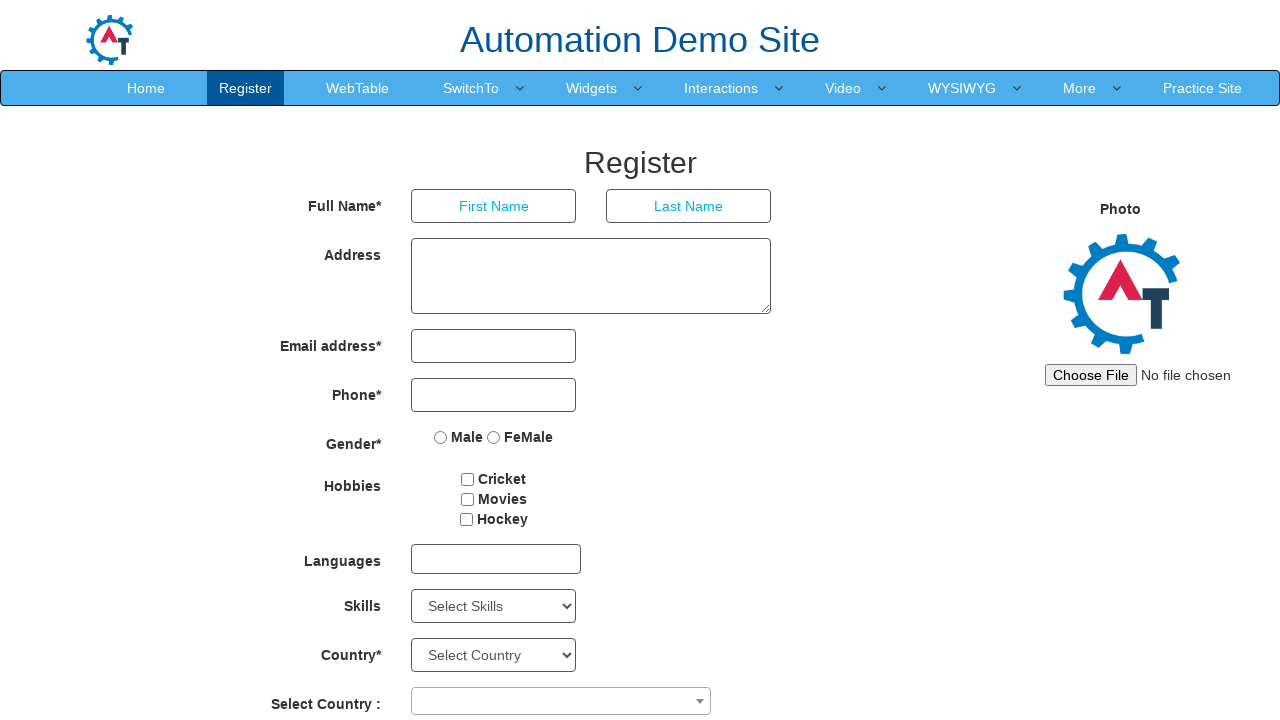

Hovered over Interactions dropdown menu at (721, 88) on xpath=//a[contains(text(),'Interactions')]
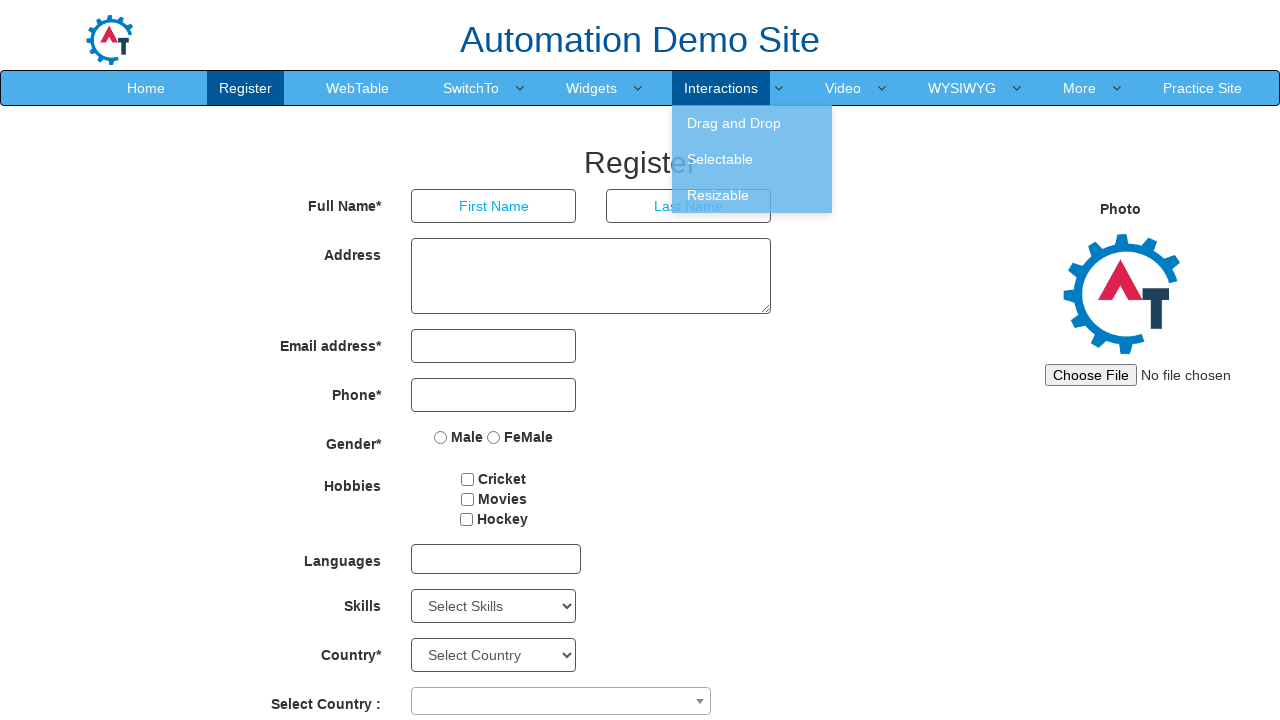

Interactions dropdown menu became visible
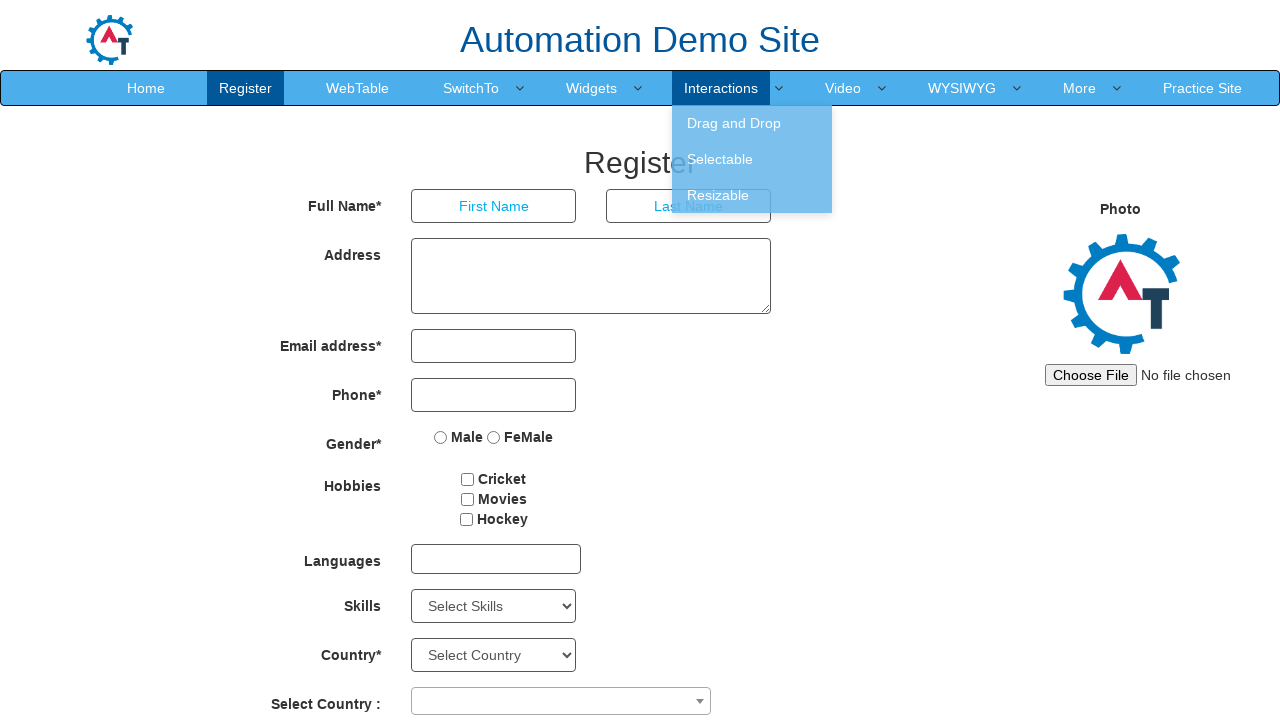

Clicked on first item in Interactions dropdown menu at (752, 123) on xpath=//a[contains(text(),'Interactions')]//following-sibling::ul[@class='dropdo
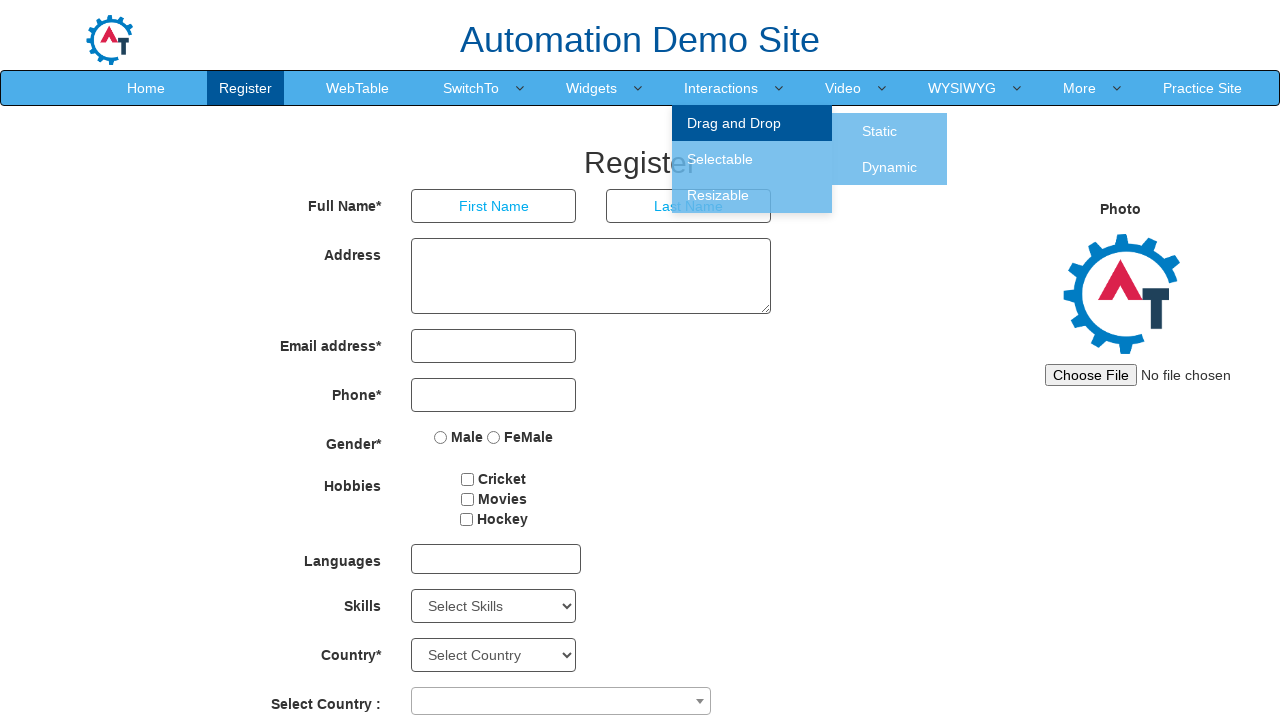

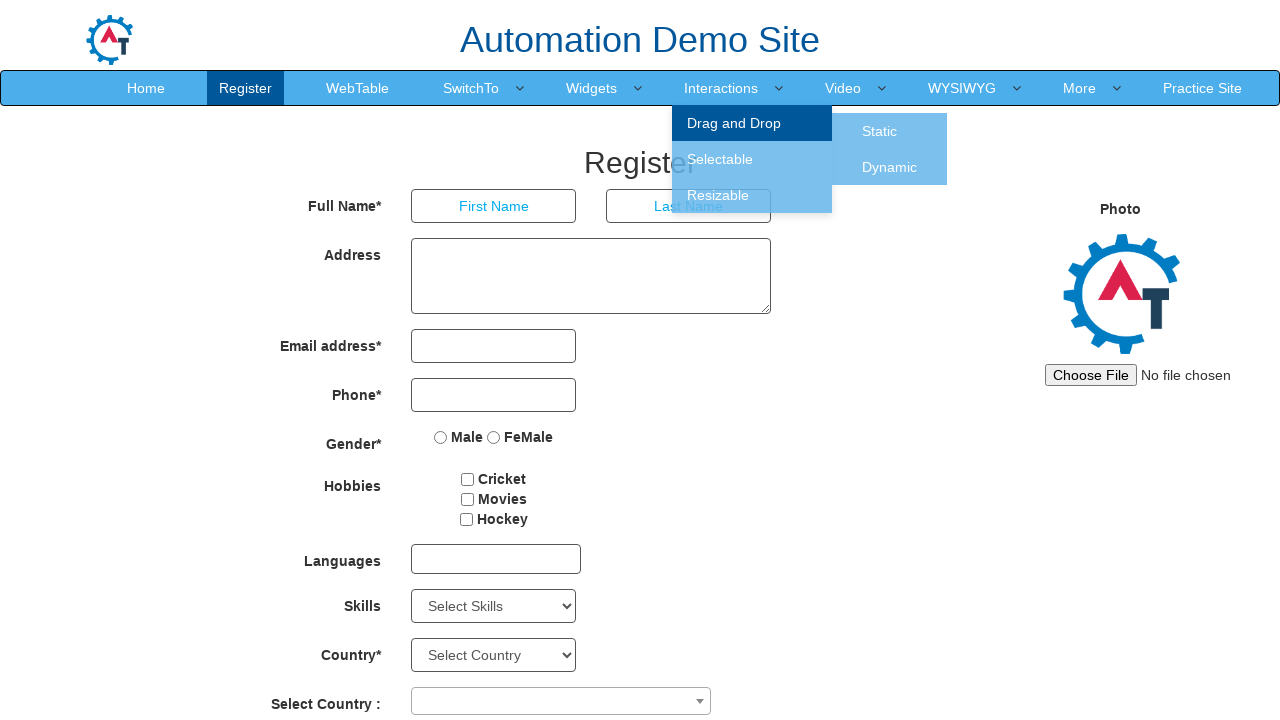